Tests radio button functionality by selecting the red color option and football sport option, then verifying both are selected

Starting URL: https://testcenter.techproeducation.com/index.php?page=radio-buttons

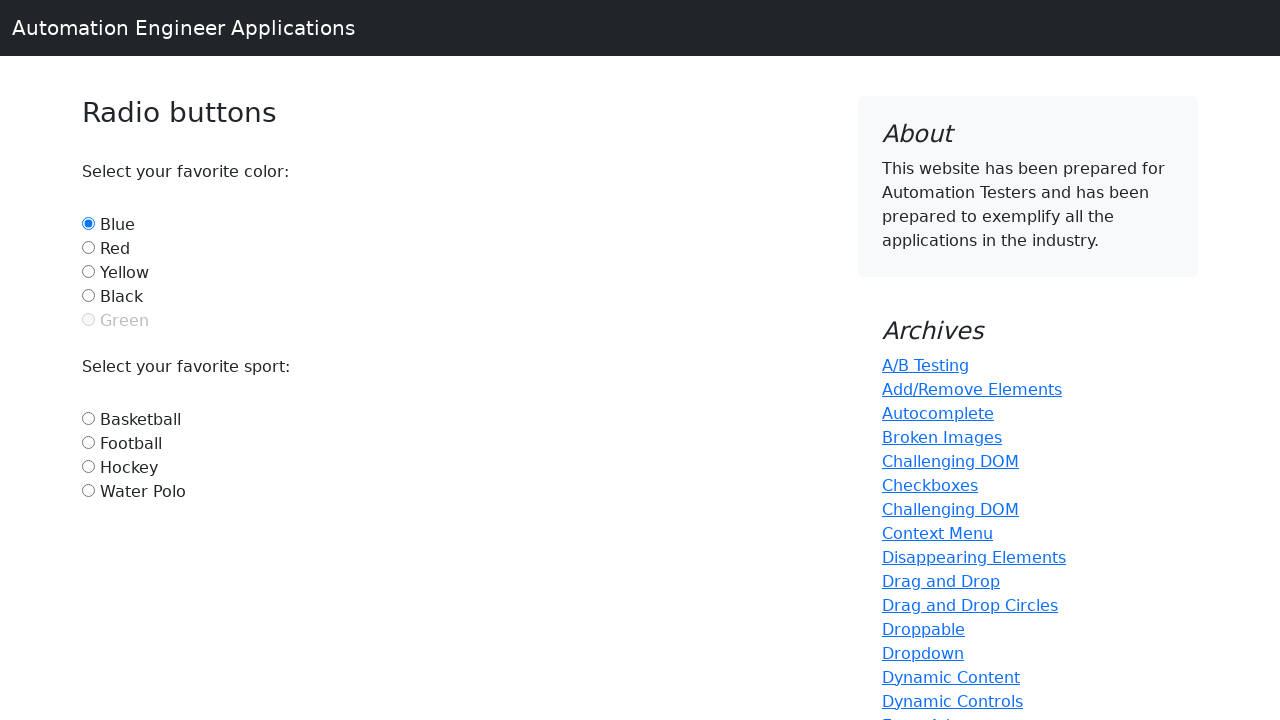

Navigated to radio buttons test page
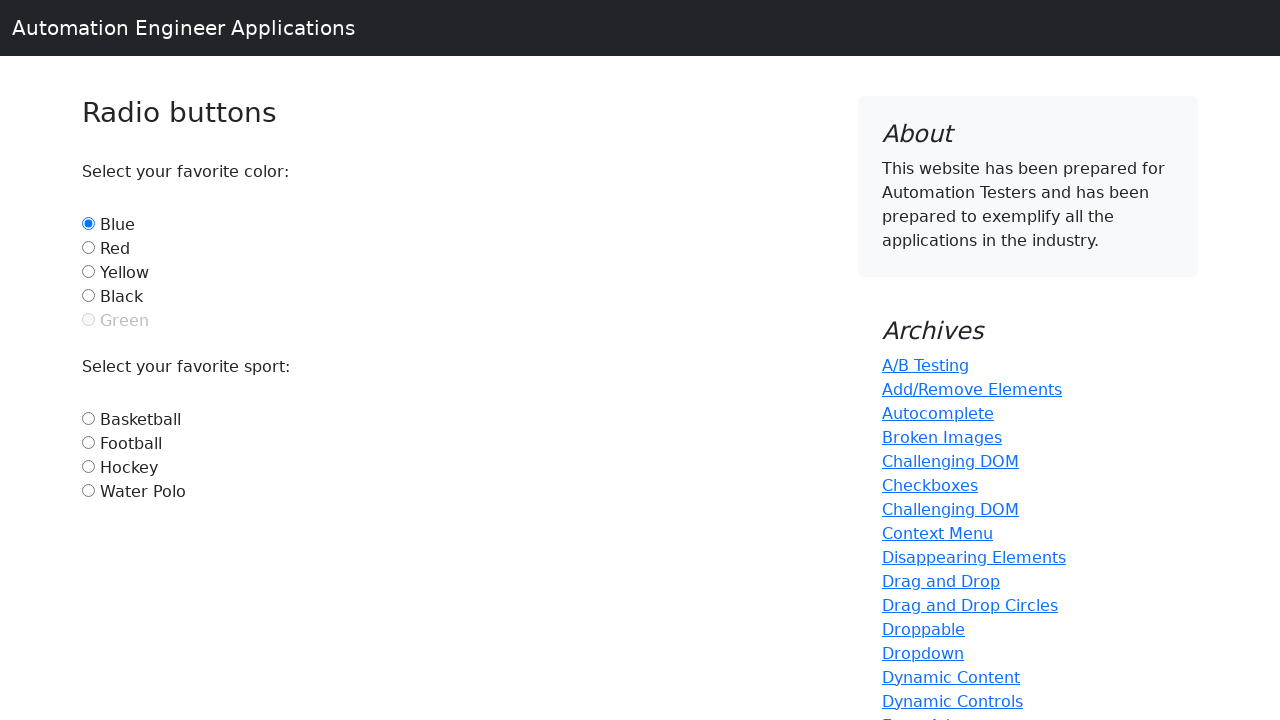

Clicked red color radio button at (88, 247) on #red
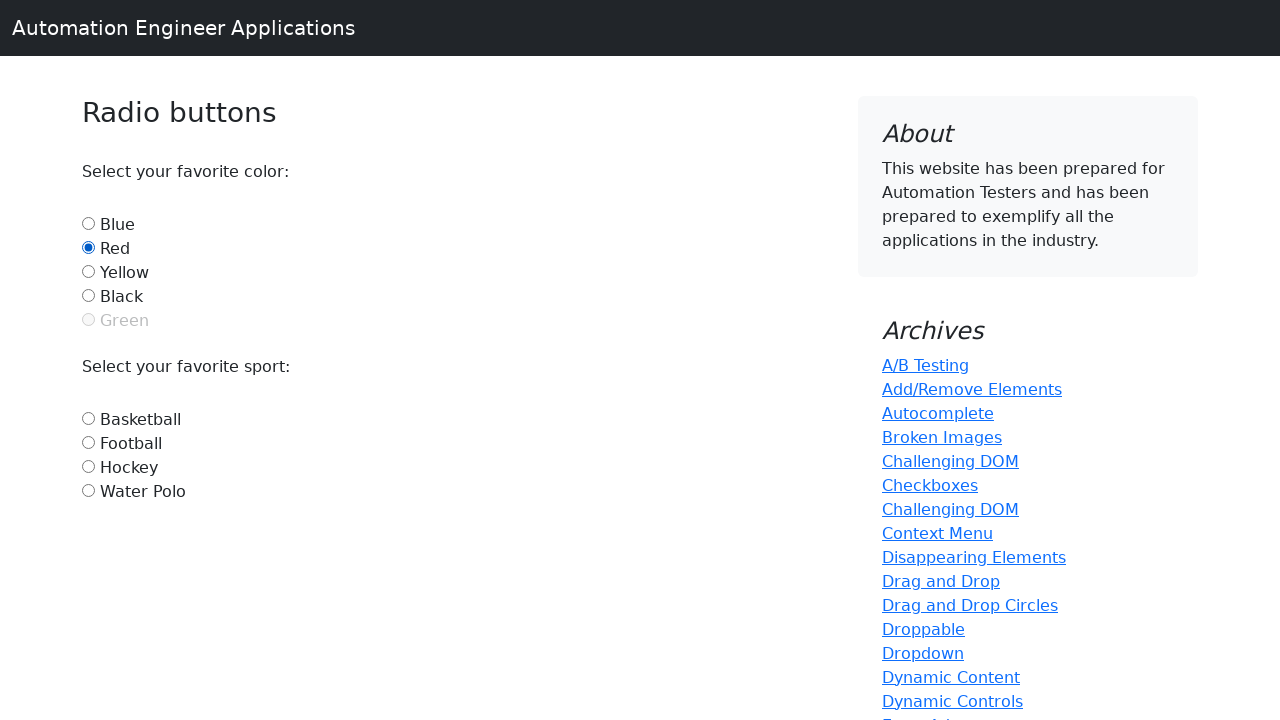

Verified red color option is selected
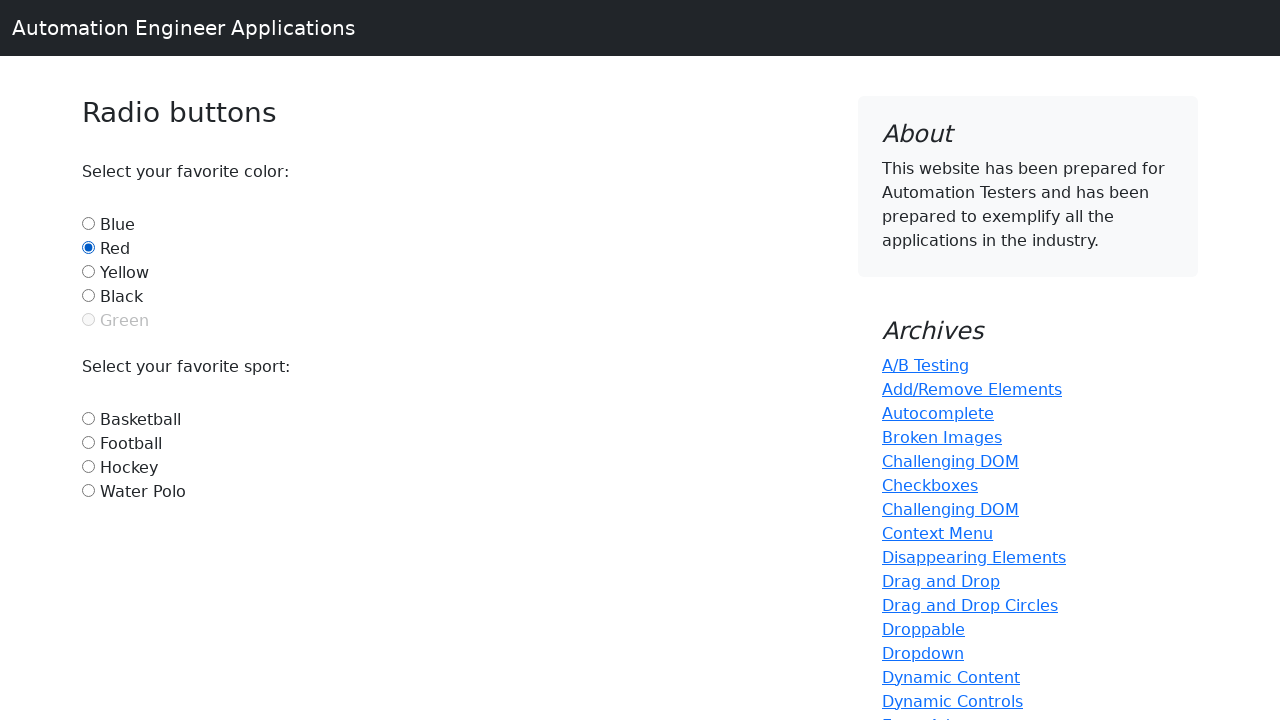

Clicked football sport radio button at (88, 442) on #football
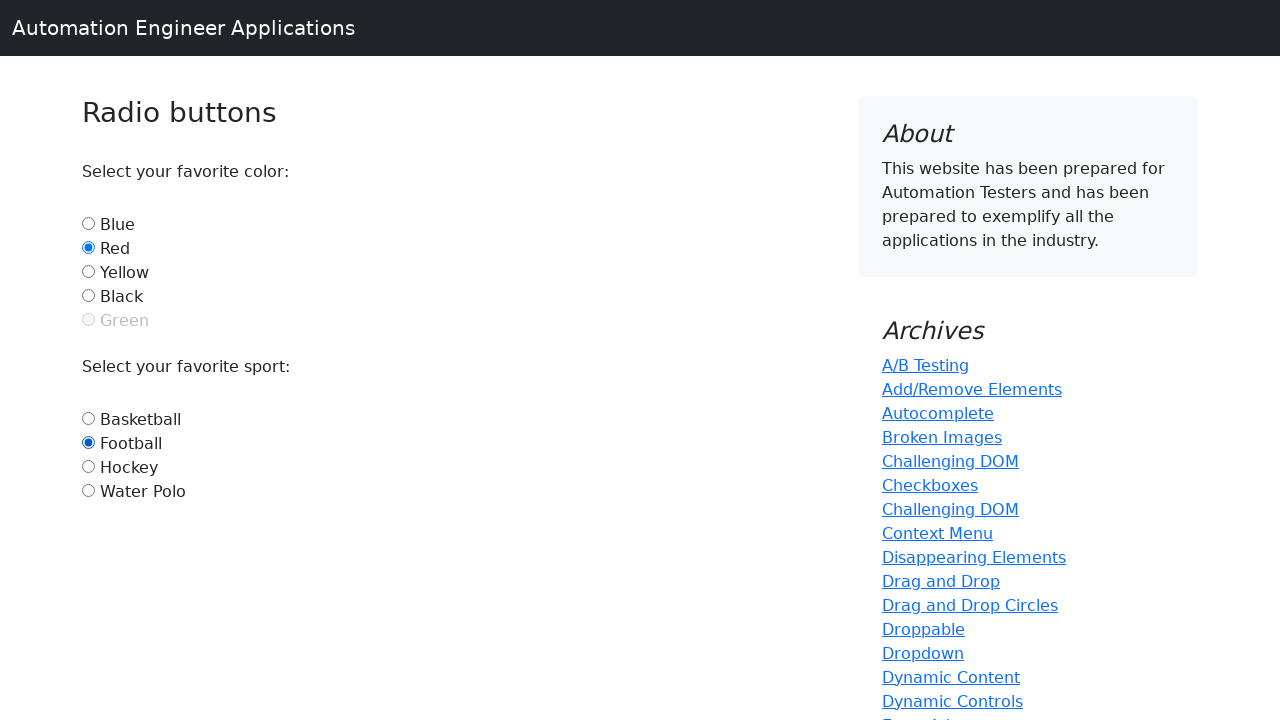

Verified football sport option is selected
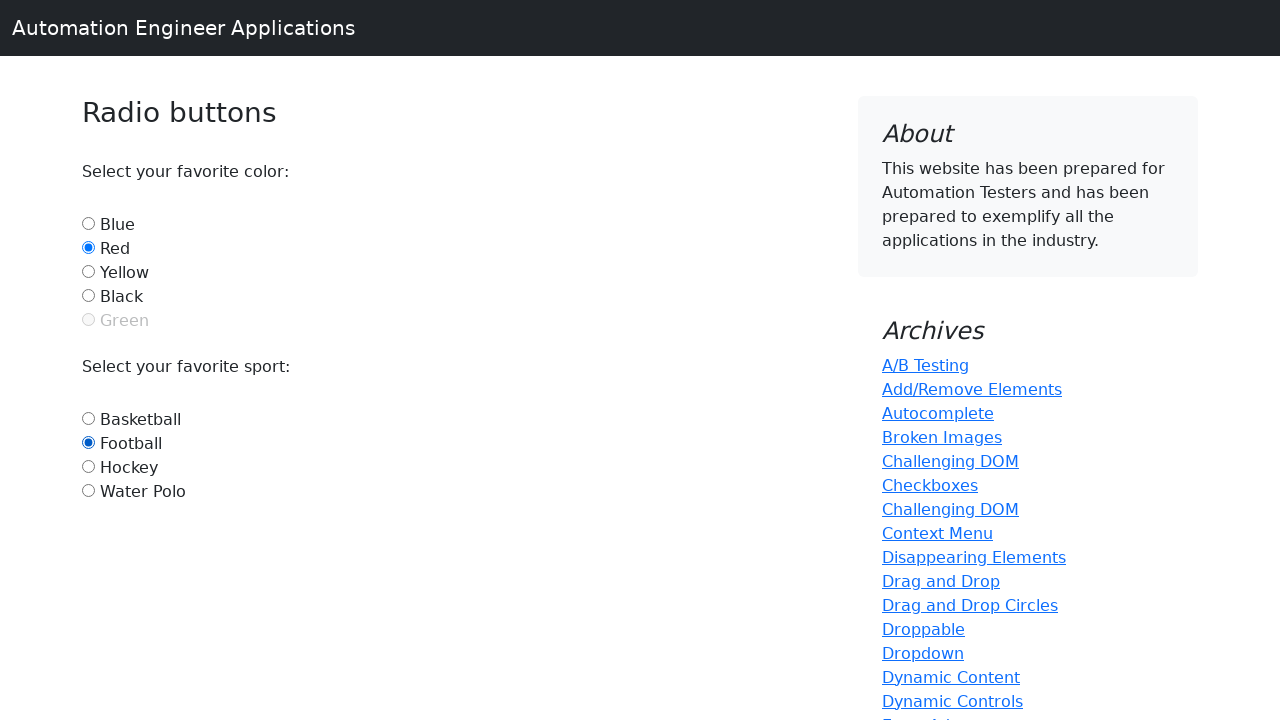

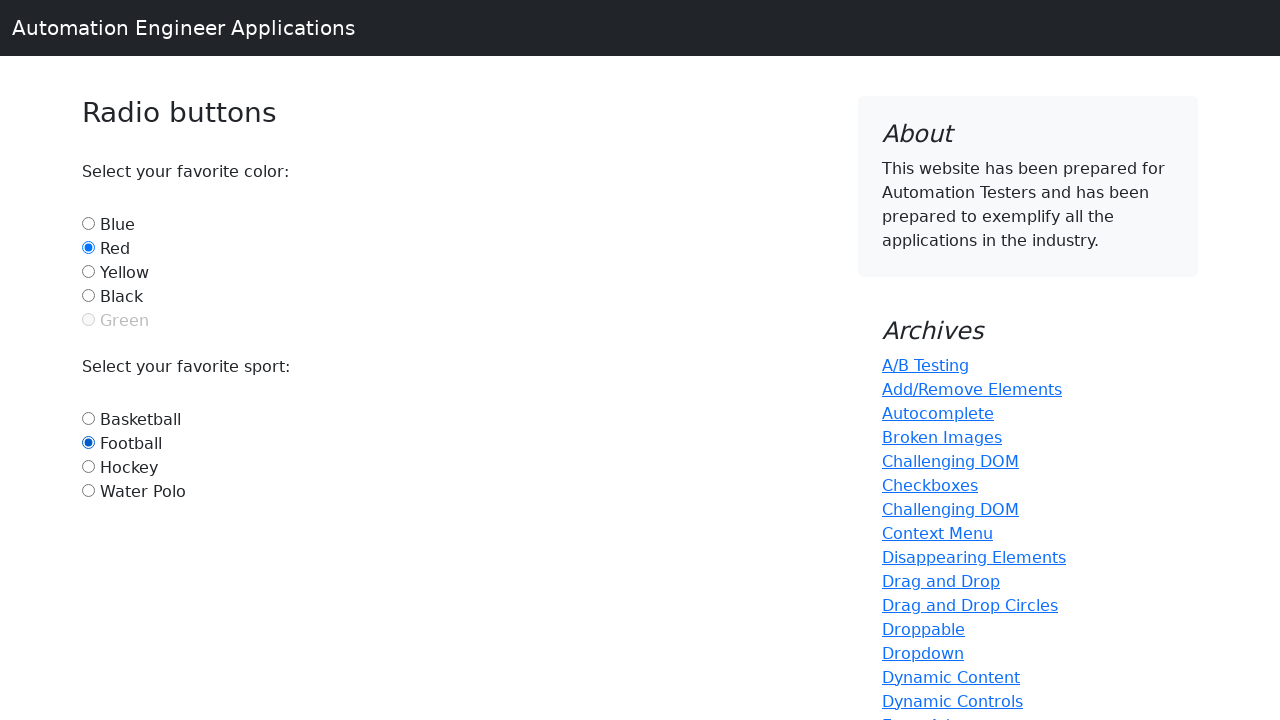